Tests scrolling functionality by scrolling to a specific element on the page and clicking it

Starting URL: https://www.hyrtutorials.com/

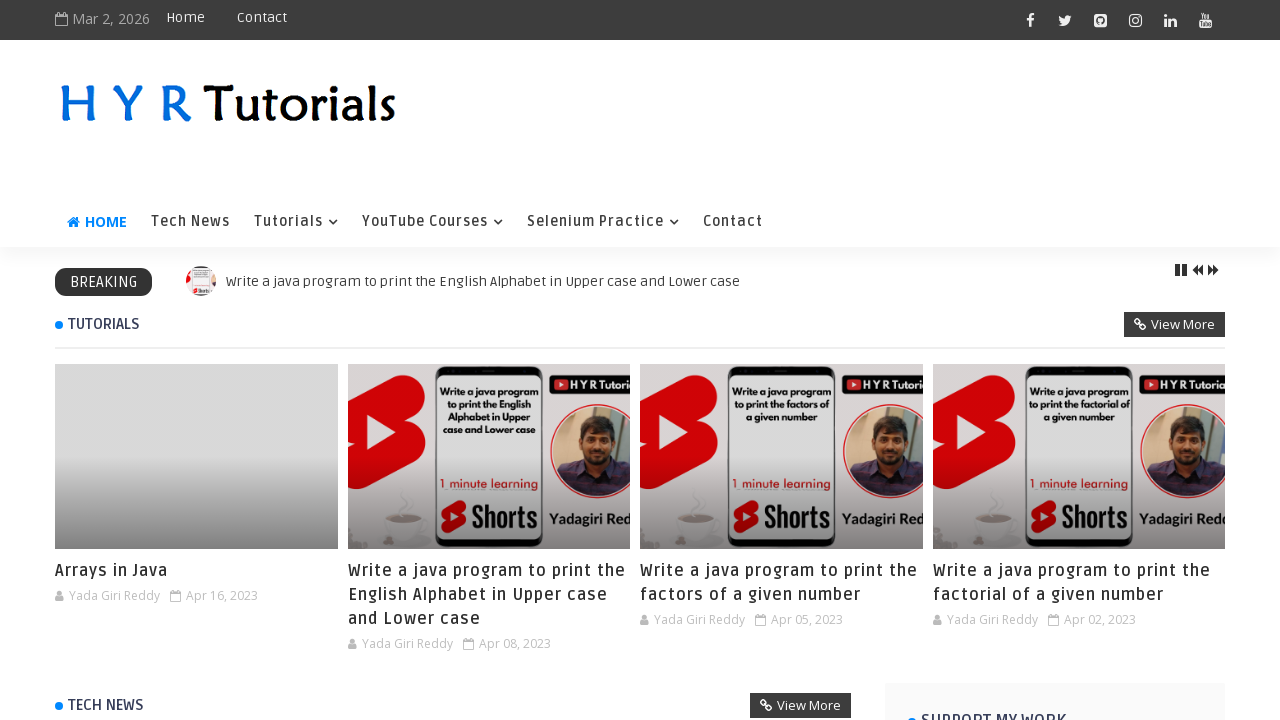

Located element 'Yada Giri Reddy' using XPath selector
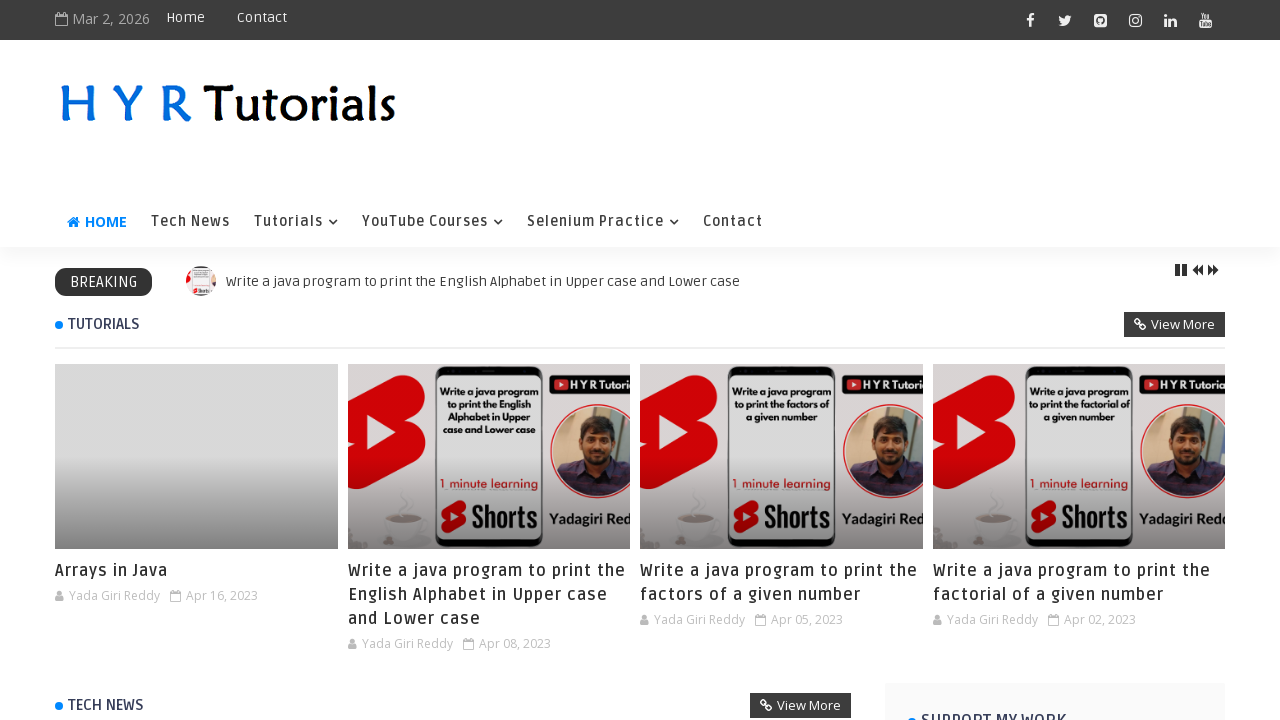

Scrolled 'Yada Giri Reddy' element into view
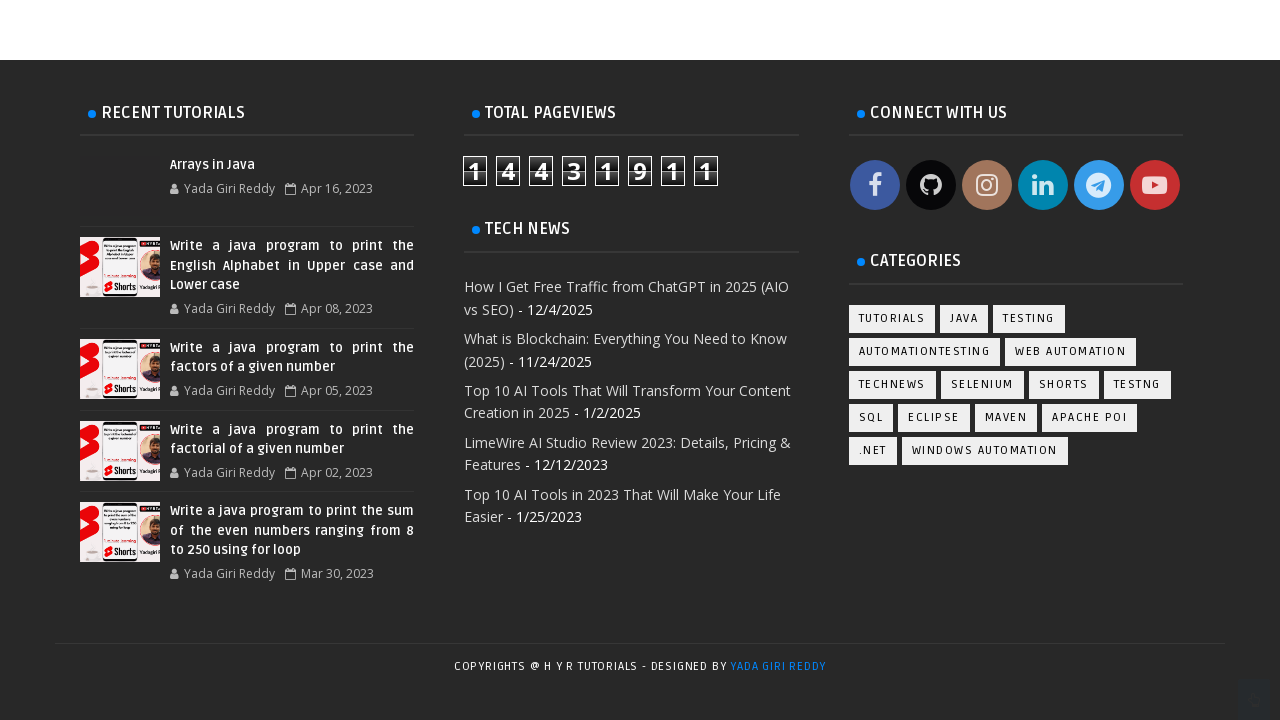

Clicked on 'Yada Giri Reddy' element at (778, 666) on xpath=//a[text()='Yada Giri Reddy ']
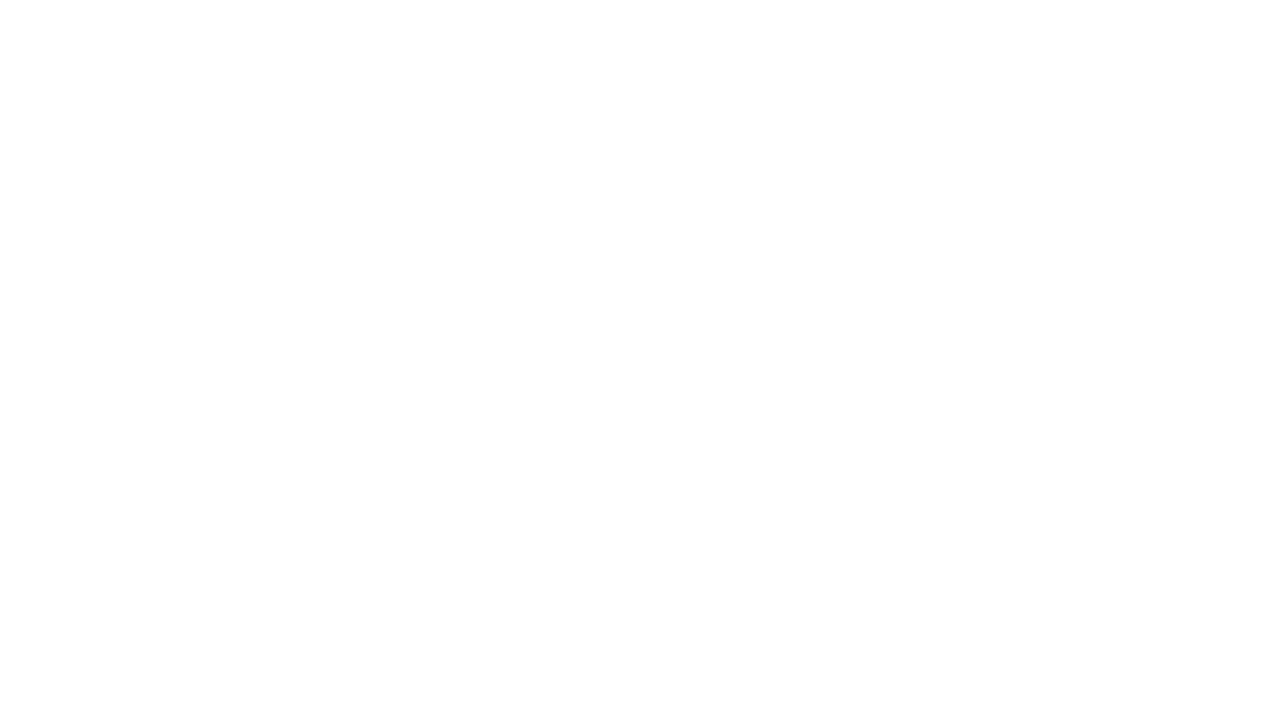

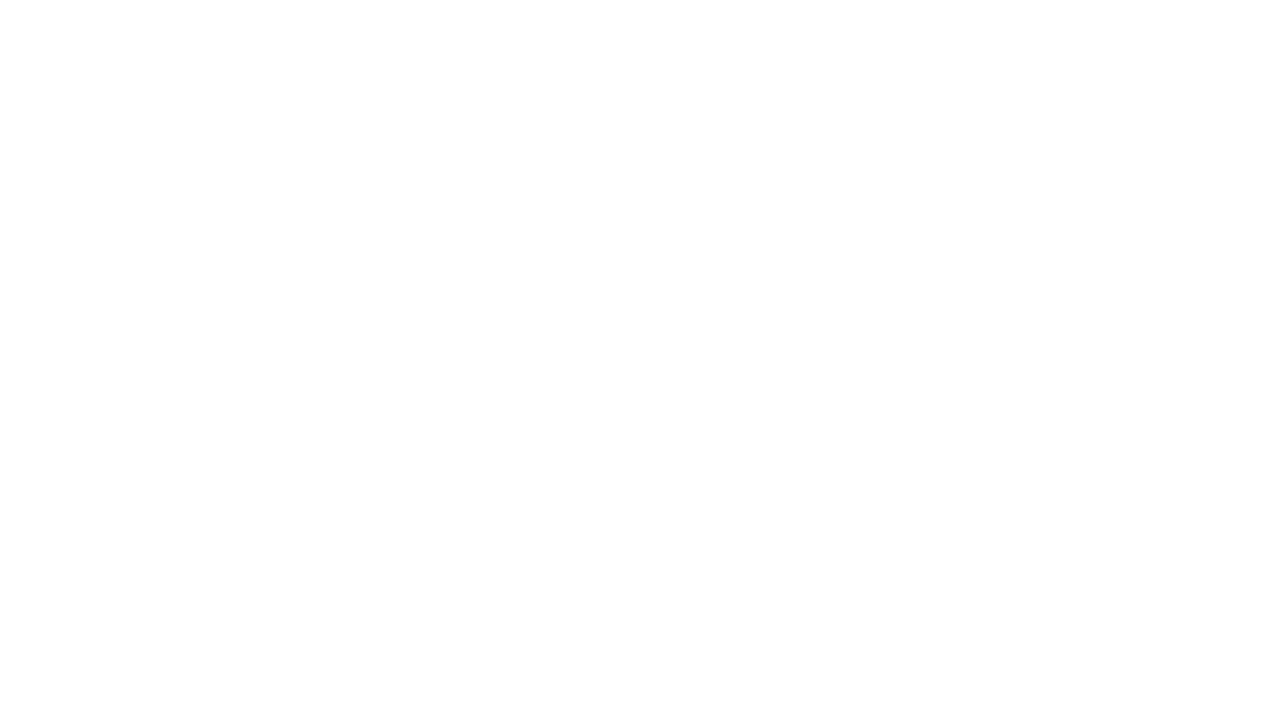